Tests search functionality by entering a non-matching search term and verifying that no results are displayed

Starting URL: http://zero.webappsecurity.com/index.html

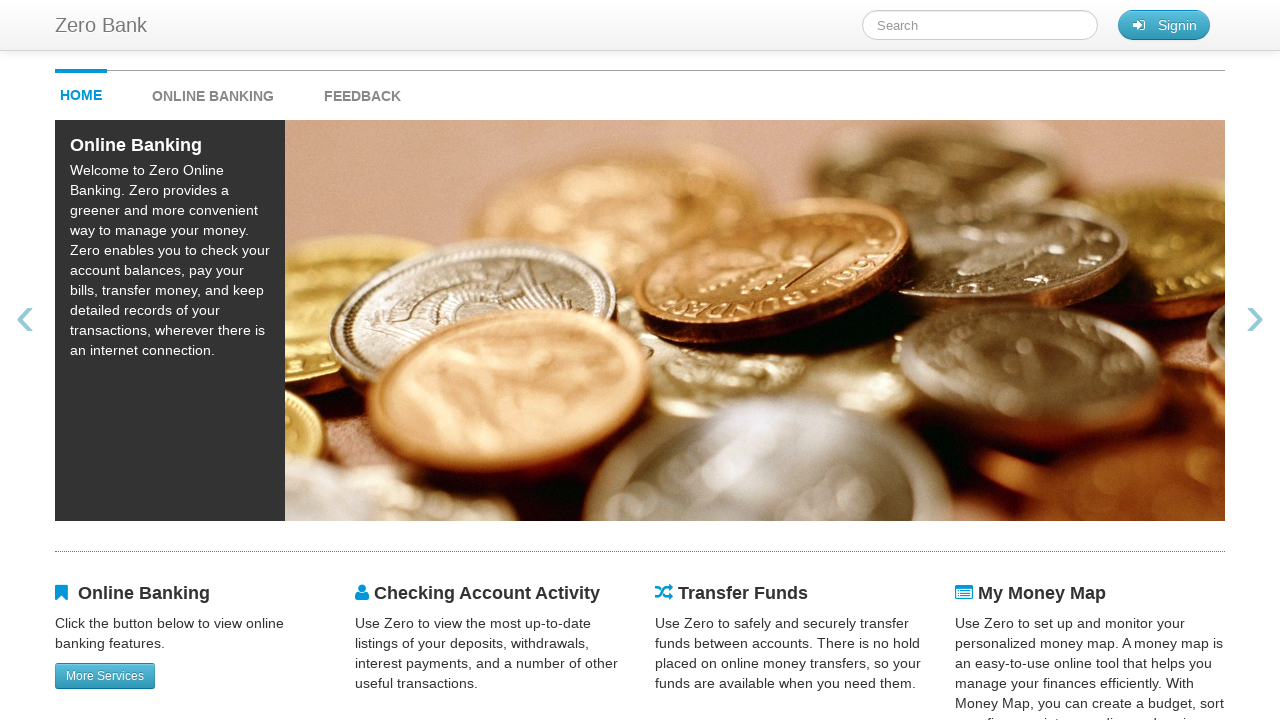

Filled search term field with non-matching query 'deez' on #searchTerm
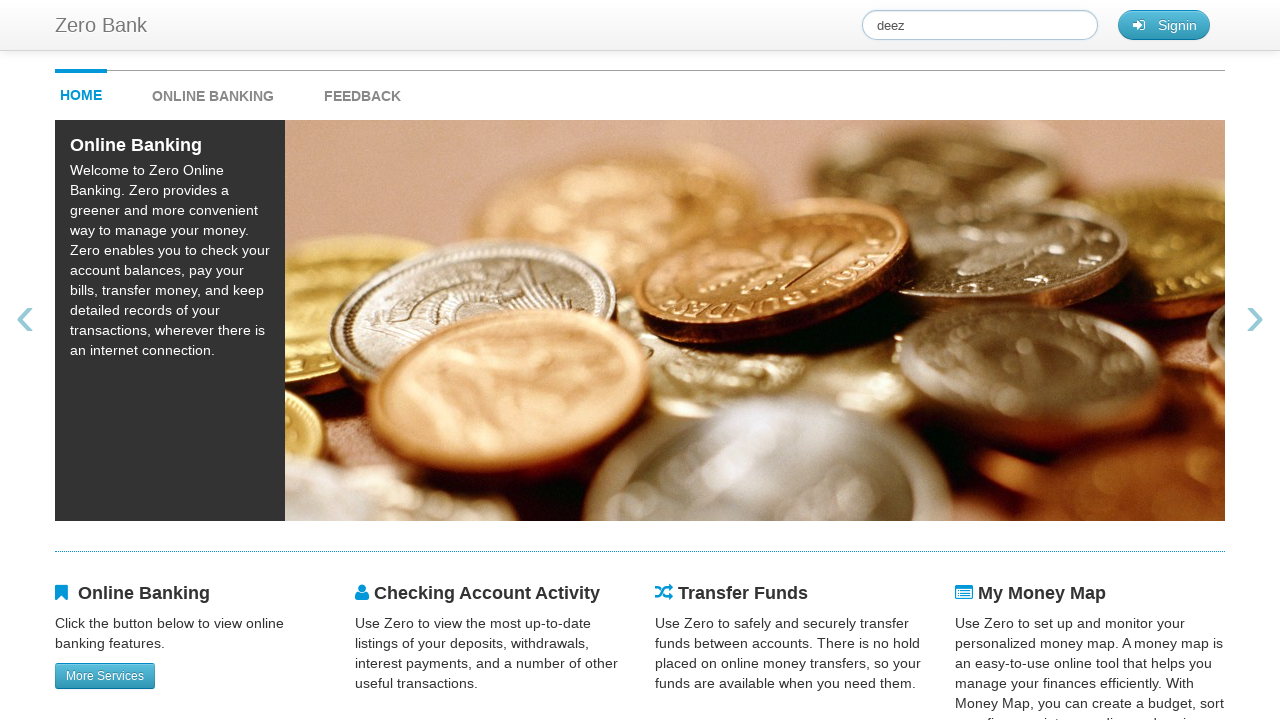

Pressed Enter to submit search
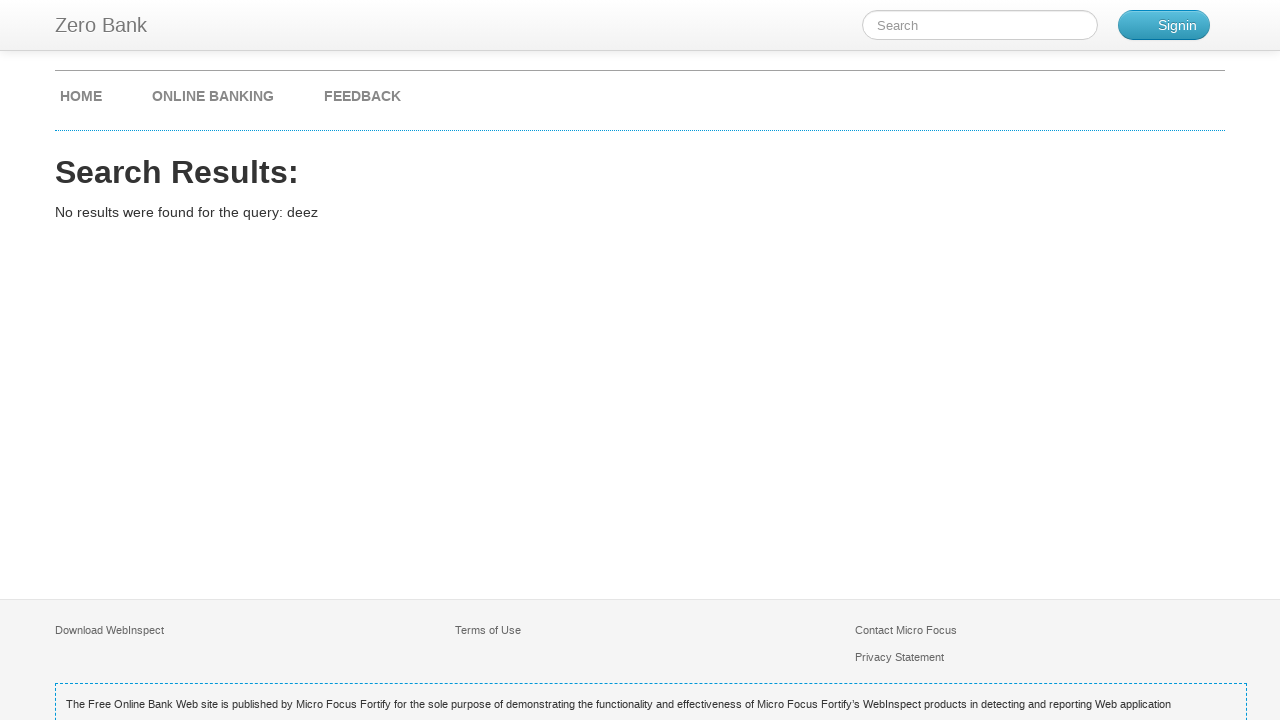

Waited for page to finish loading after search submission
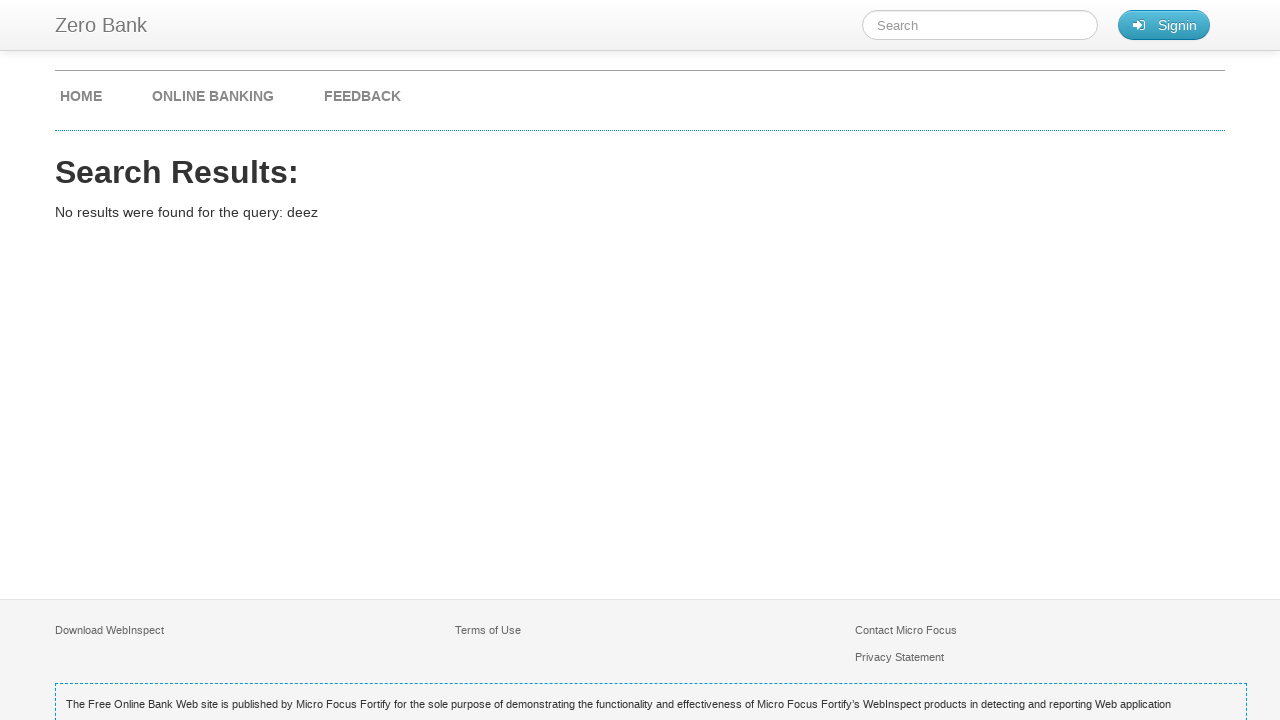

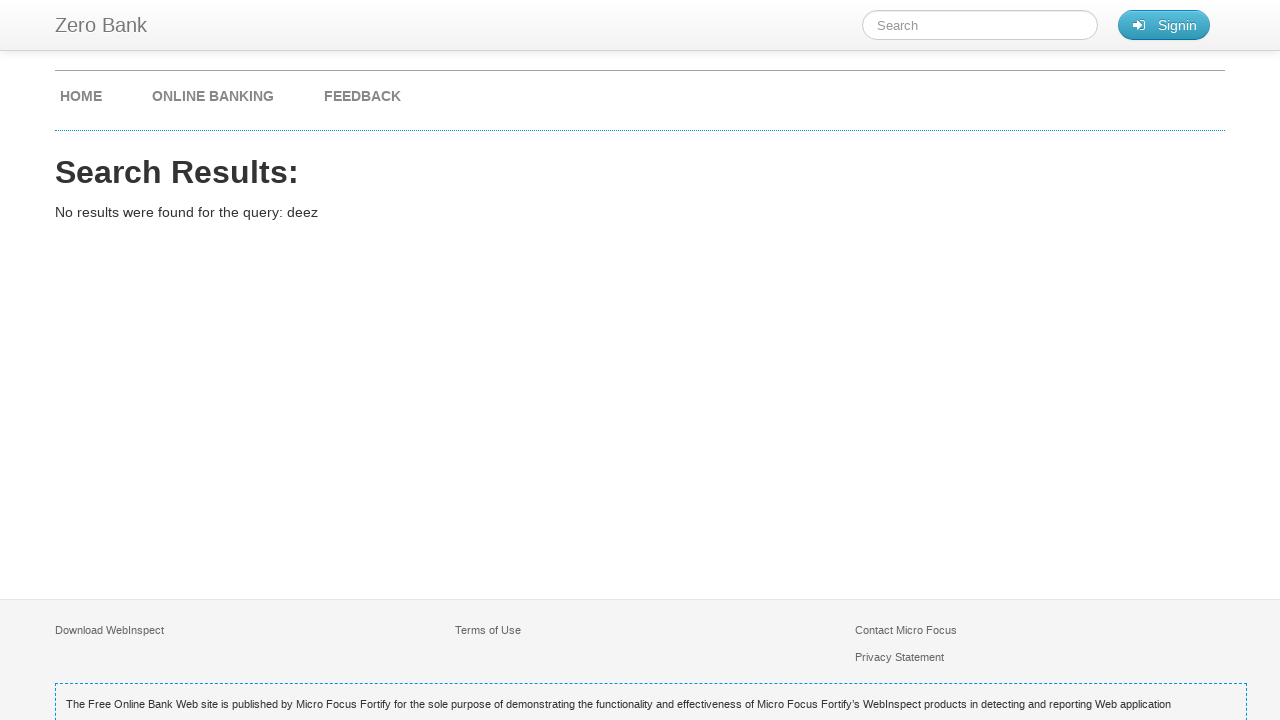